Tests various element states (displayed, enabled, selected) across multiple pages on the LetCode practice site

Starting URL: https://letcode.in/

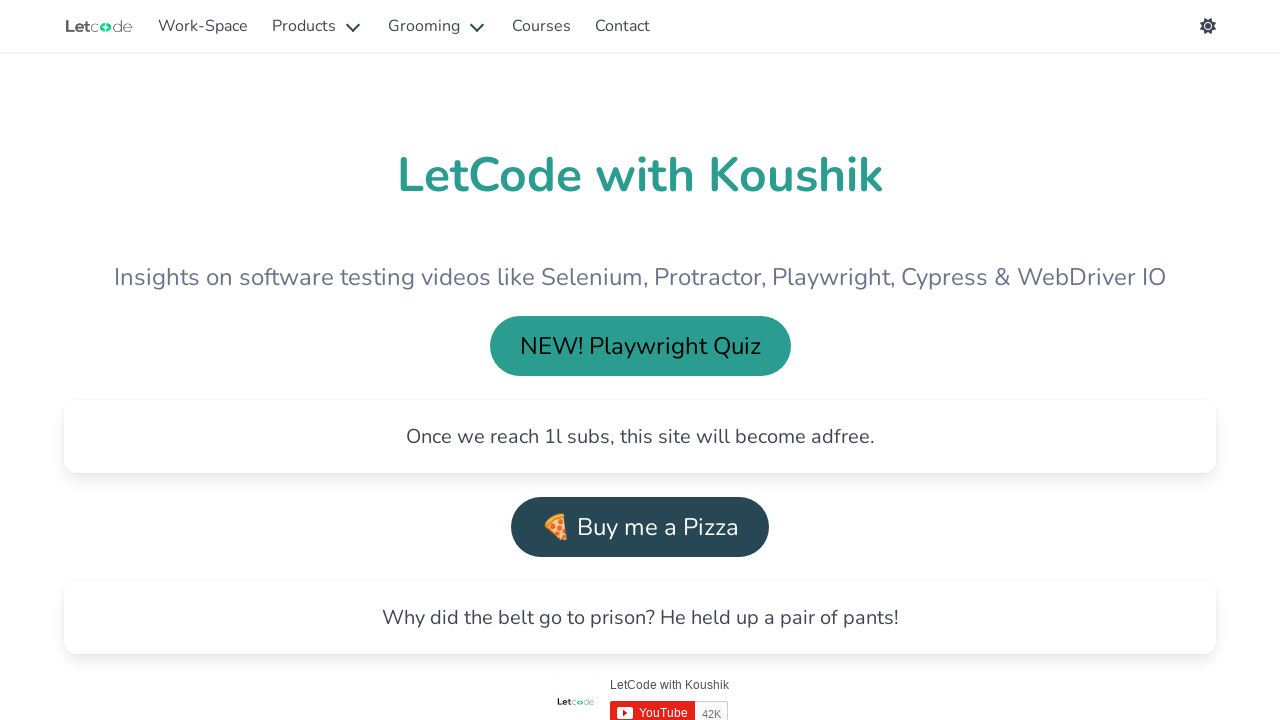

Located login button on LetCode home page
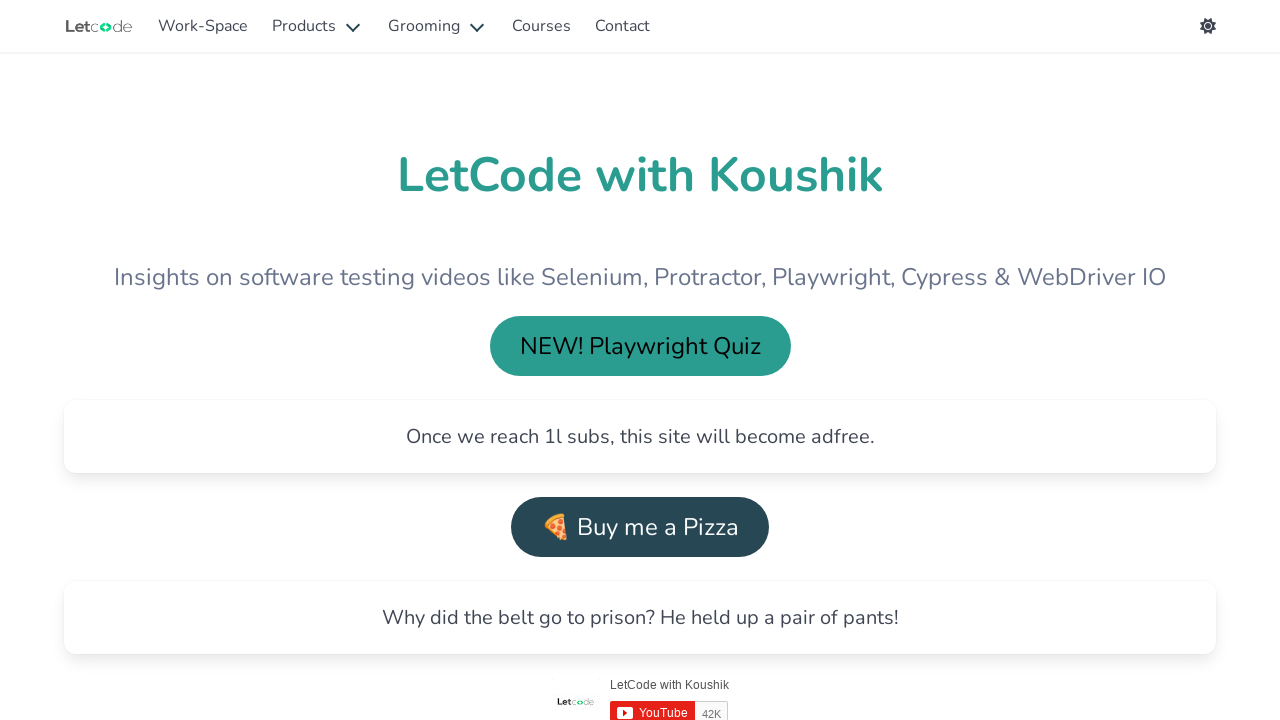

Checked if login button is visible: False
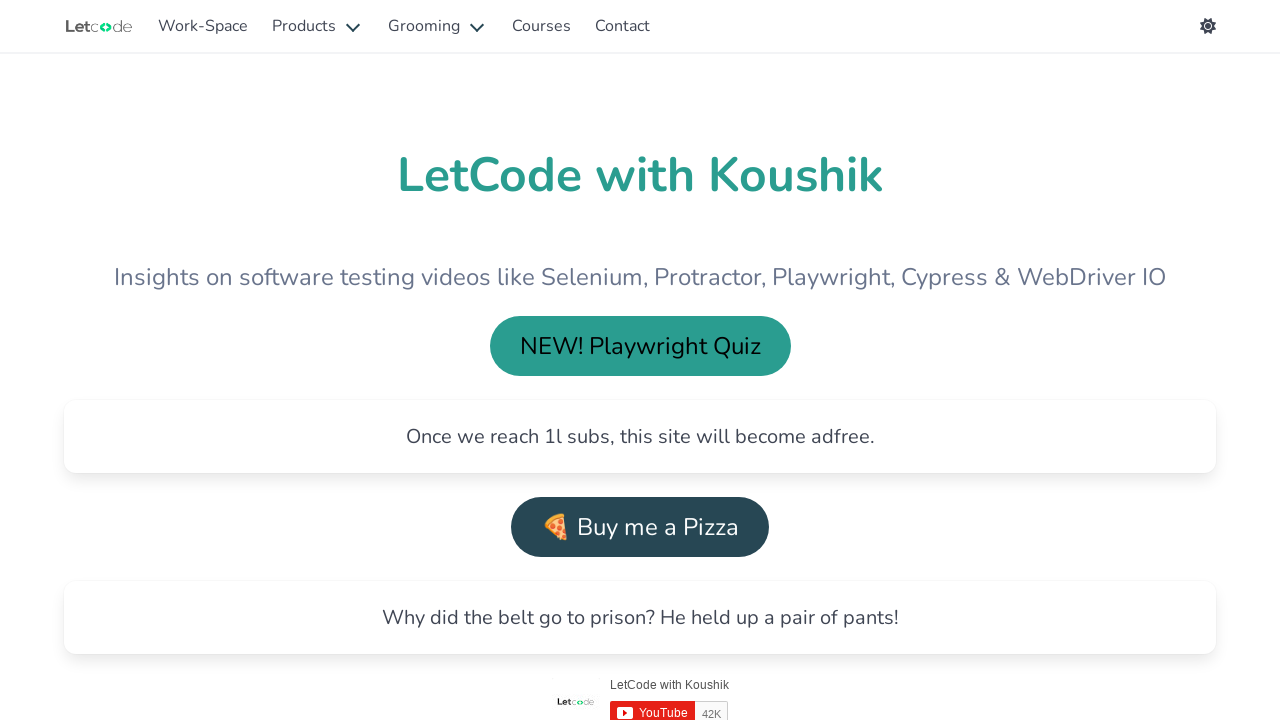

Navigated to edit page (https://letcode.in/edit)
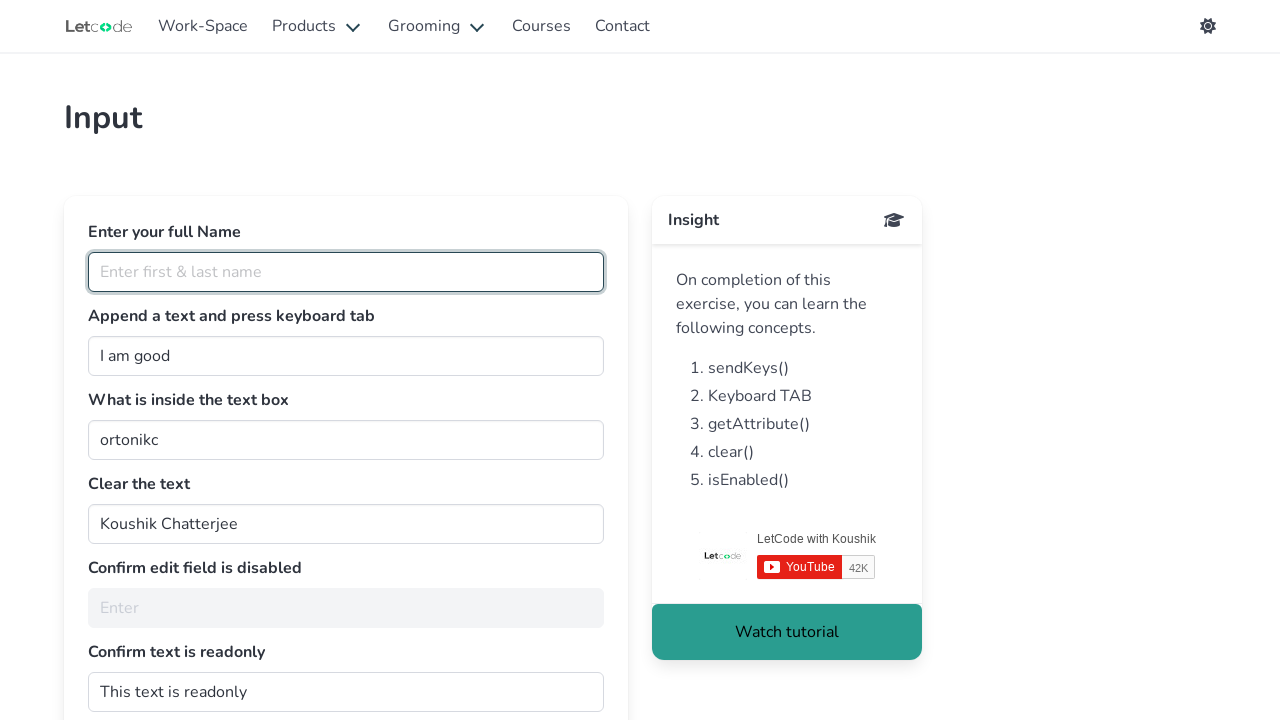

Located edit button with ID 'noEdit'
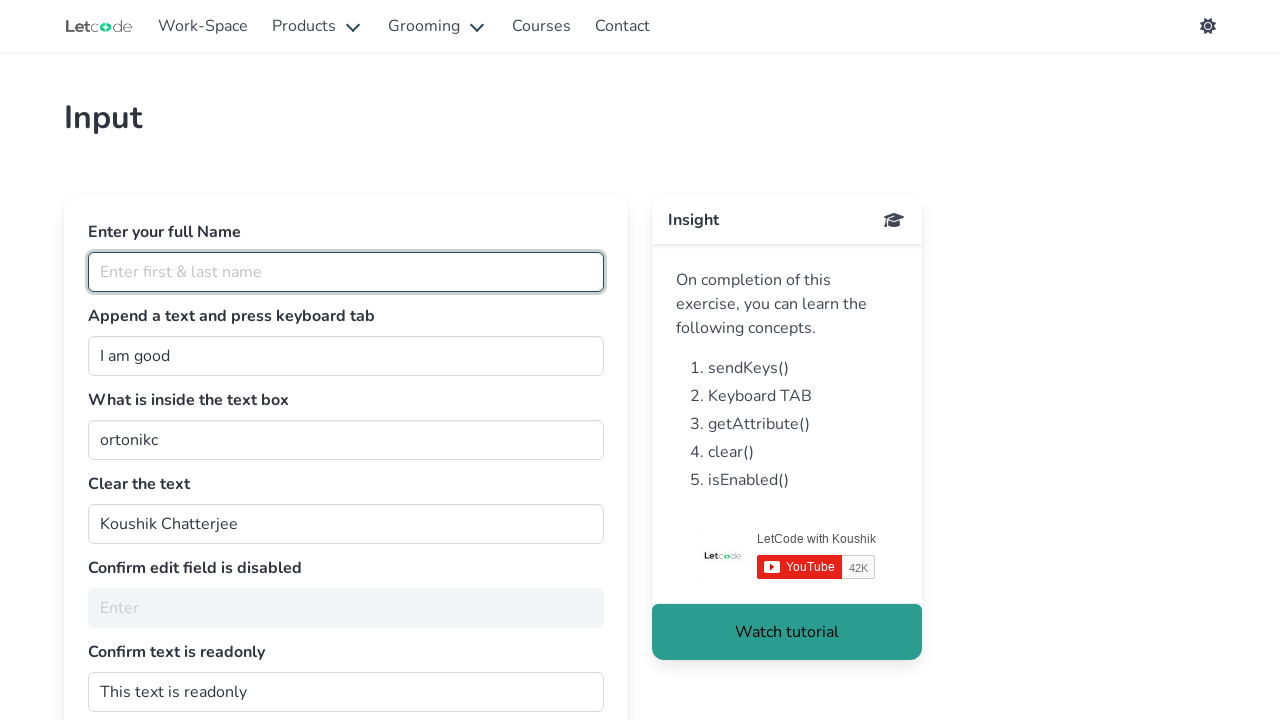

Checked if edit button is enabled: False
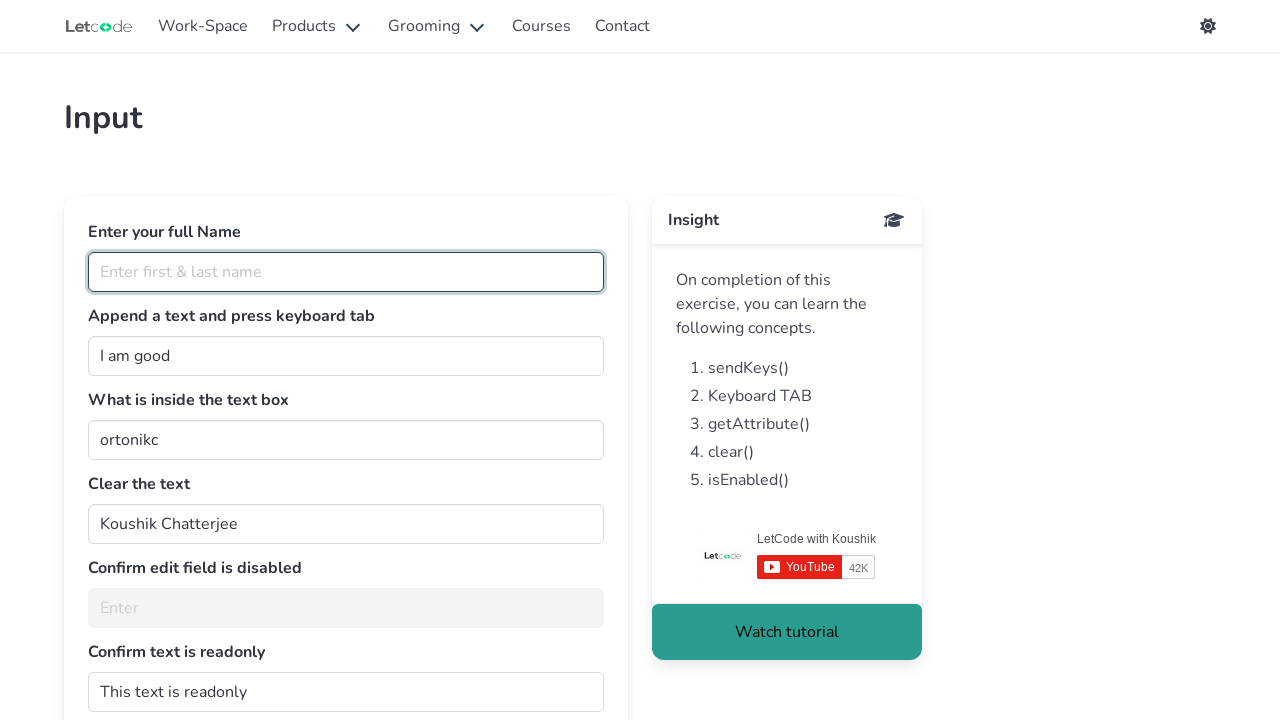

Navigated to buttons page (https://letcode.in/buttons)
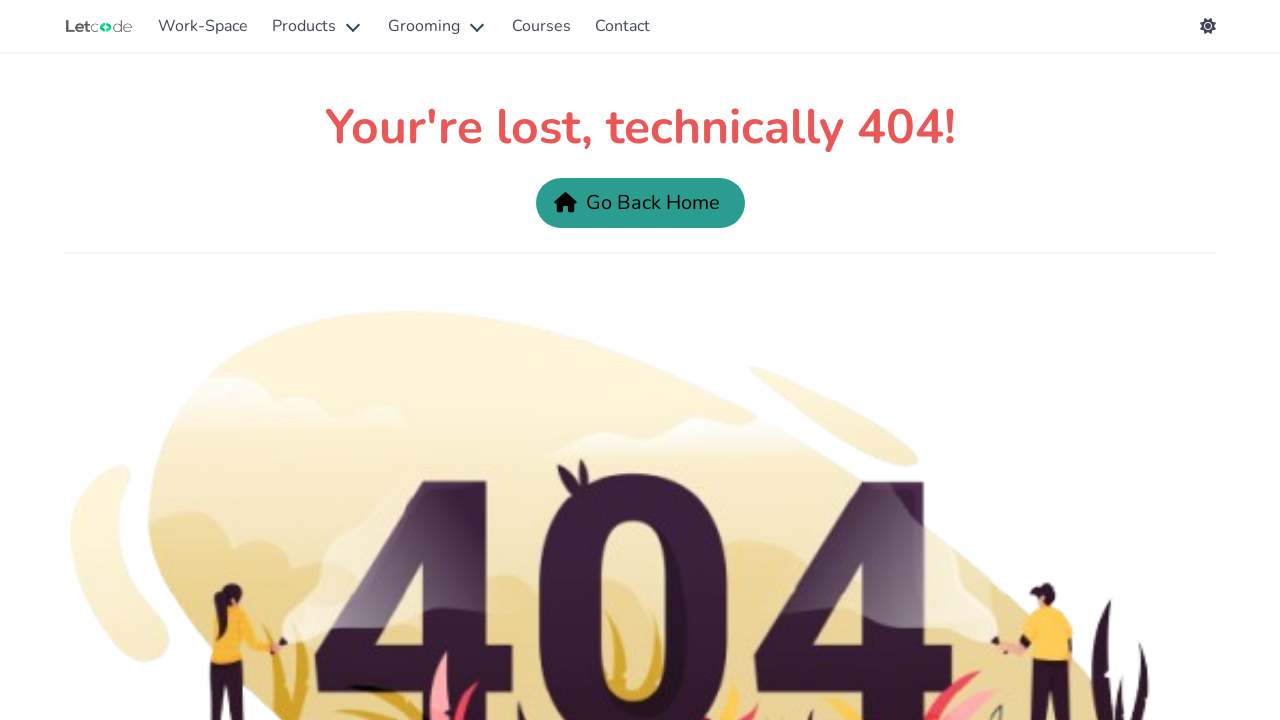

Located disabled button with ID 'isDisabled'
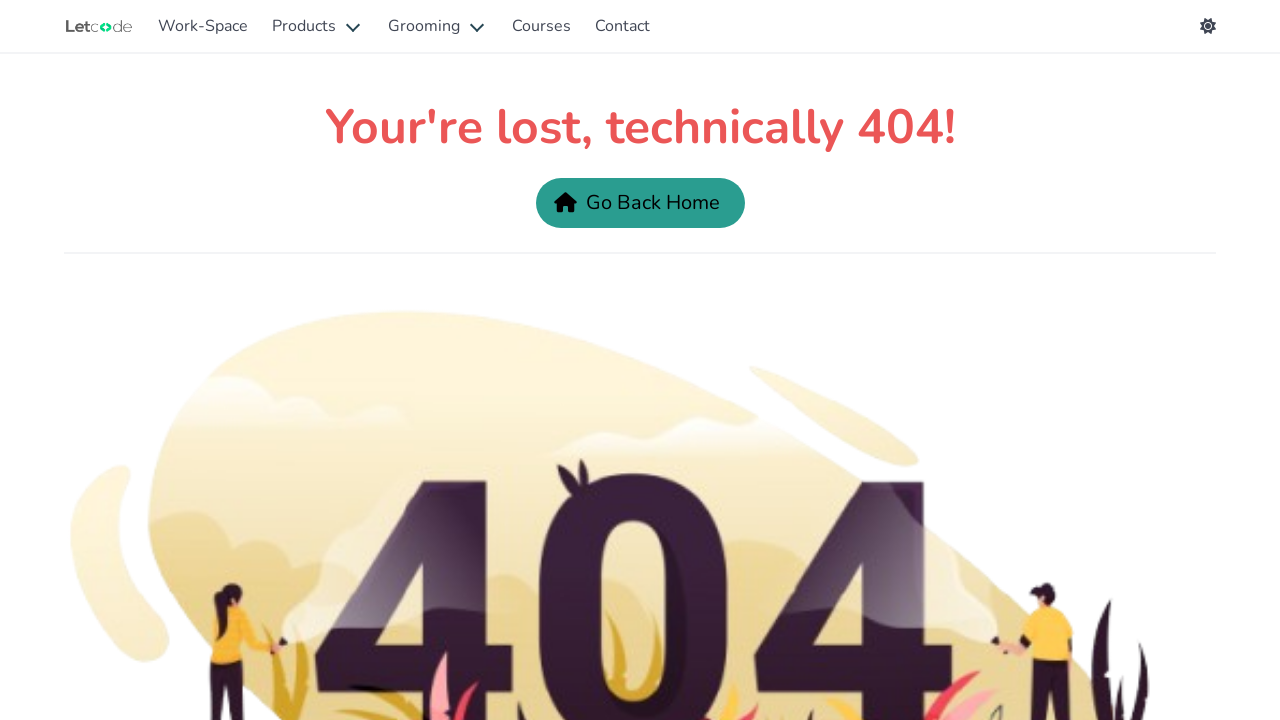

Navigated to radio page (https://letcode.in/radio)
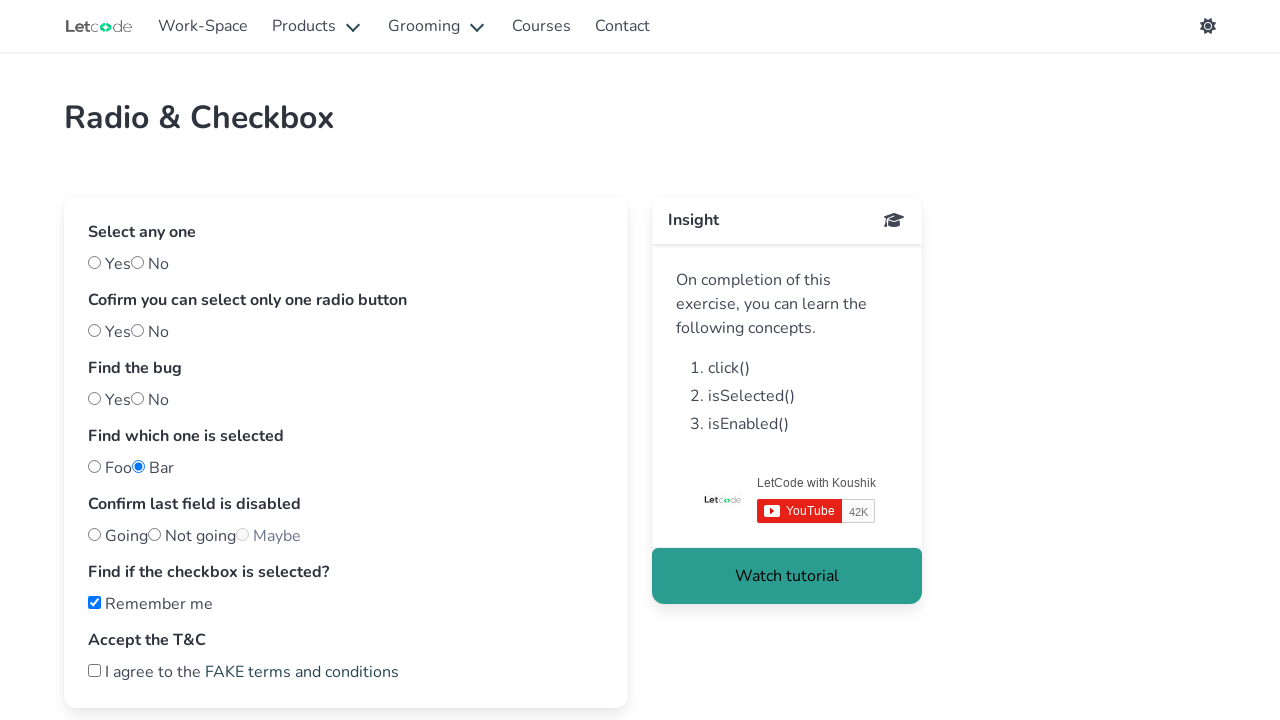

Waited 3 seconds for page to fully load
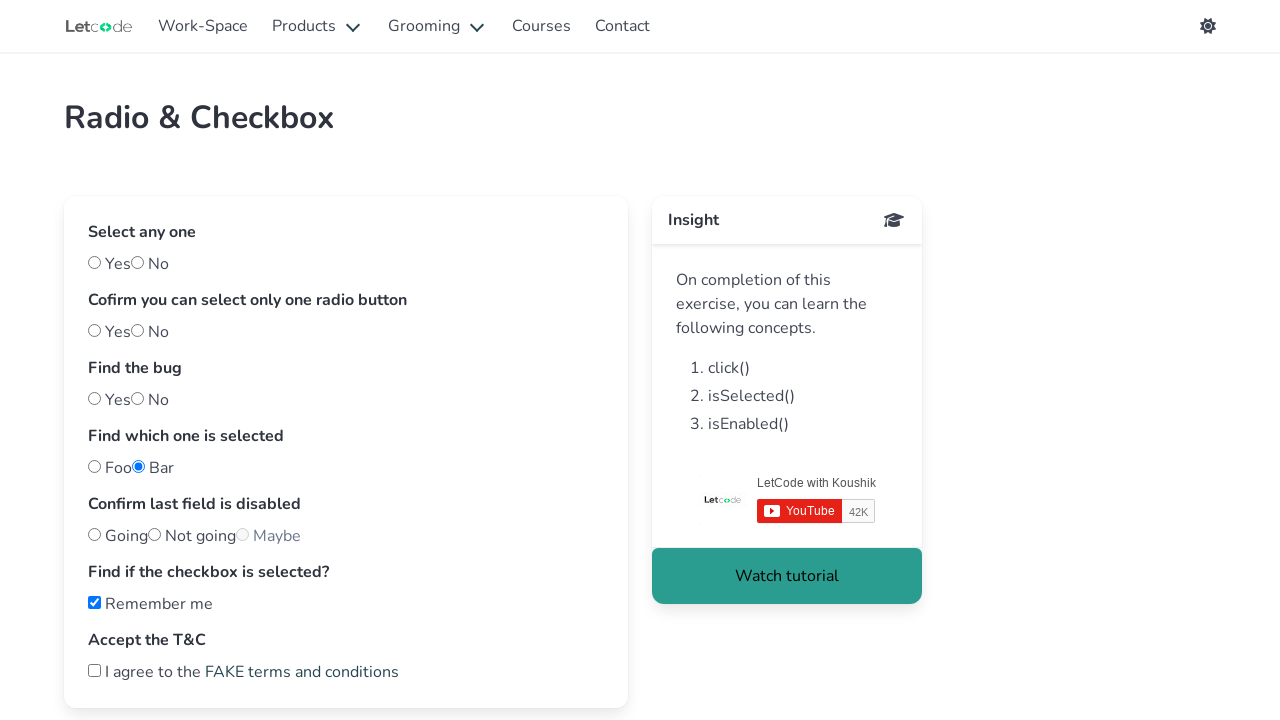

Located 'Remember me' checkbox element
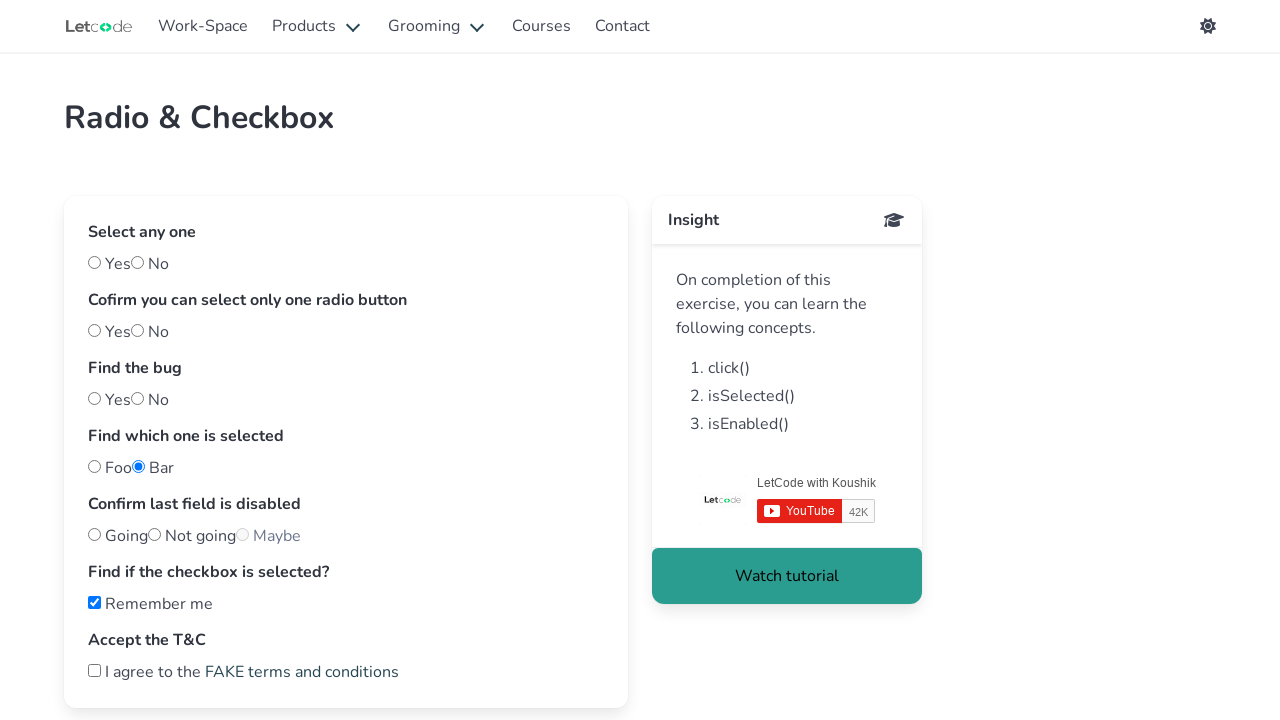

Waited 3 seconds for element to be ready
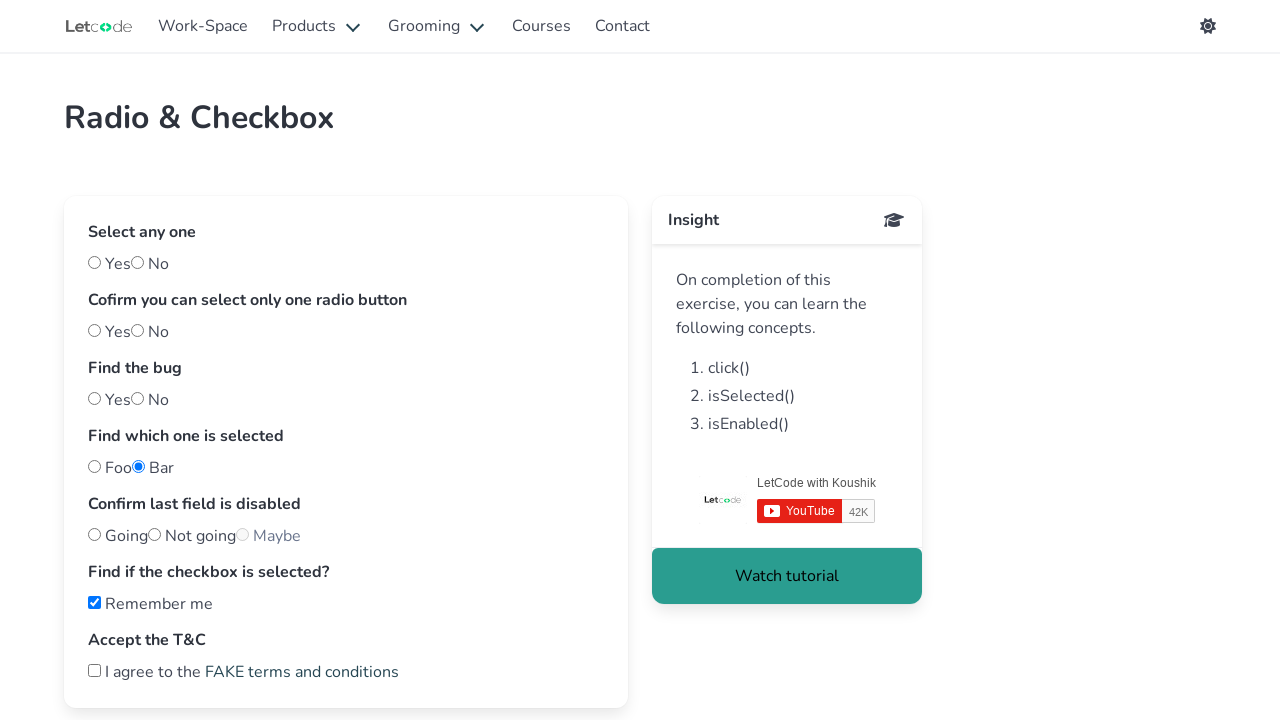

Checked if 'Remember me' checkbox is selected: True
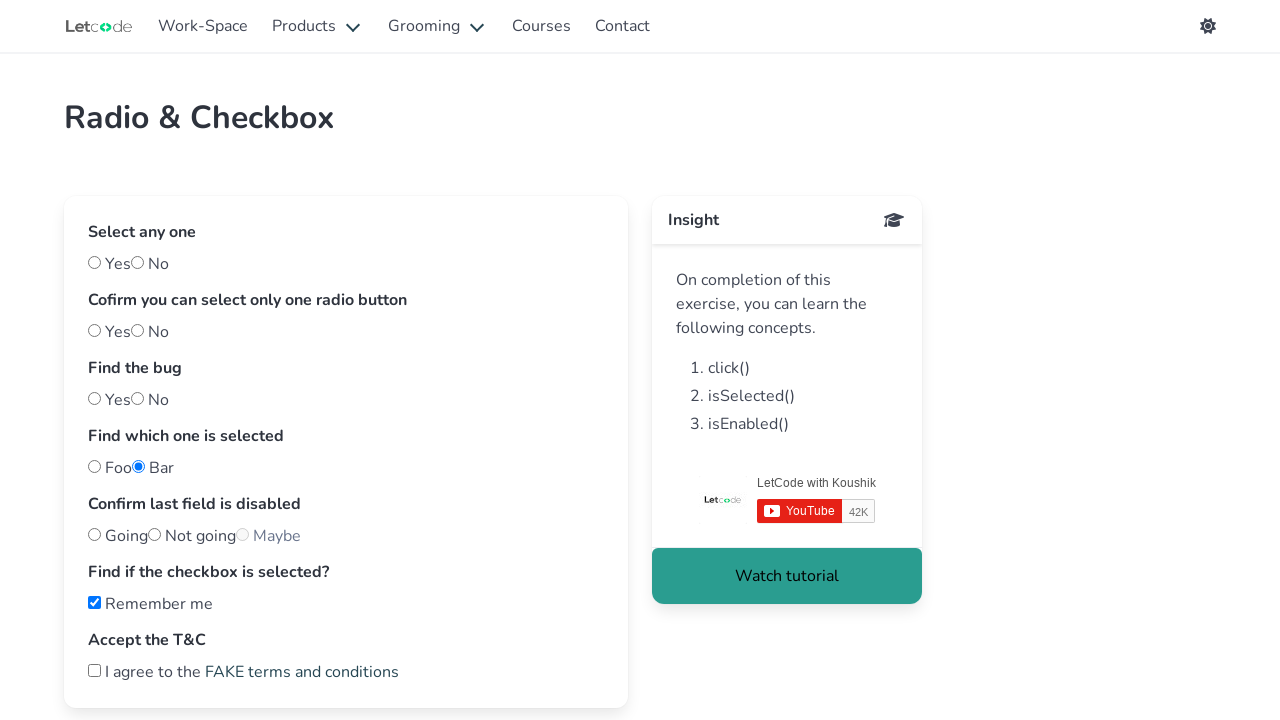

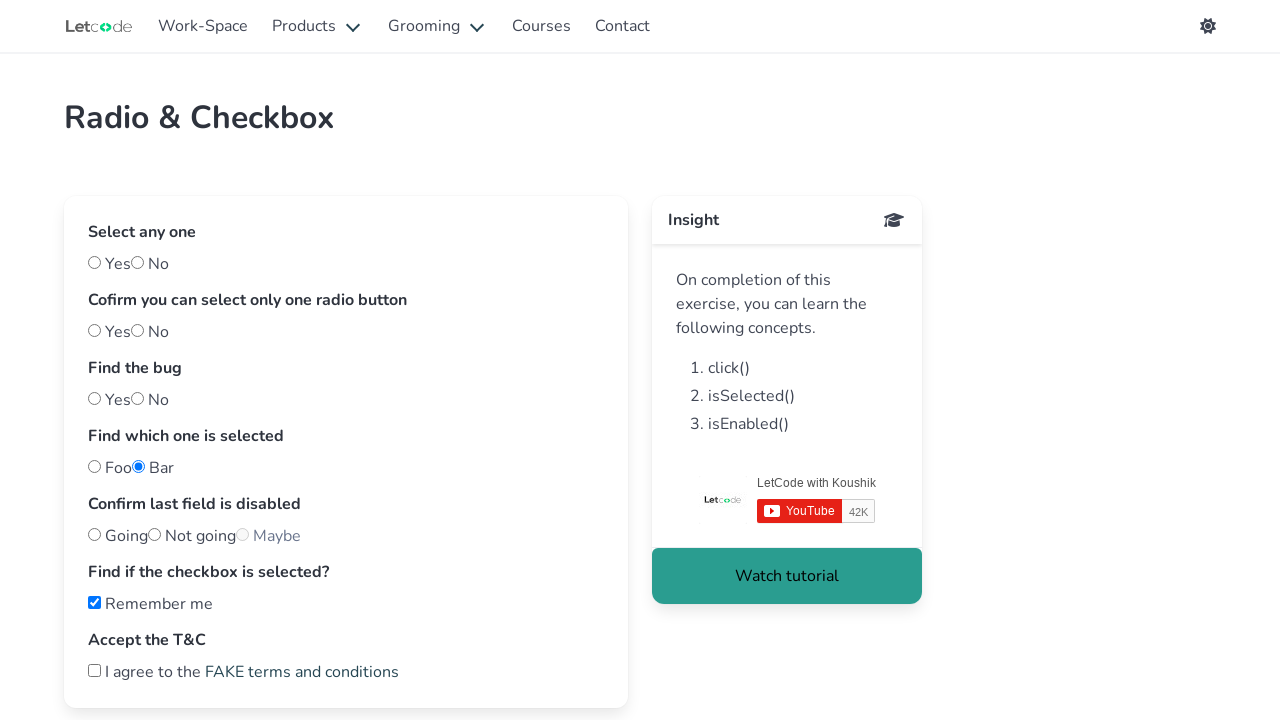